Navigates to an LMS homepage and clicks on the "All Courses" link to view the course catalog, then verifies that course listings are displayed.

Starting URL: https://alchemy.hguy.co/lms/

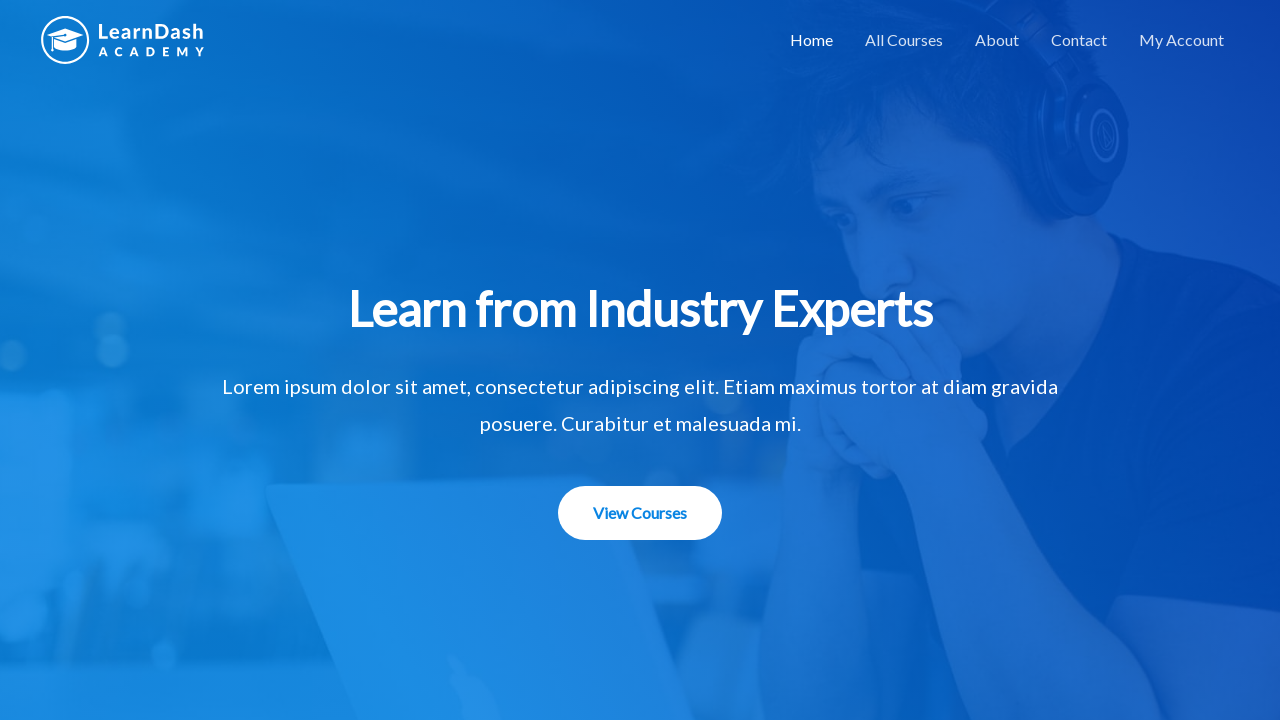

Clicked on 'All Courses' link at (904, 40) on xpath=//a[contains(text(),'All Courses')]
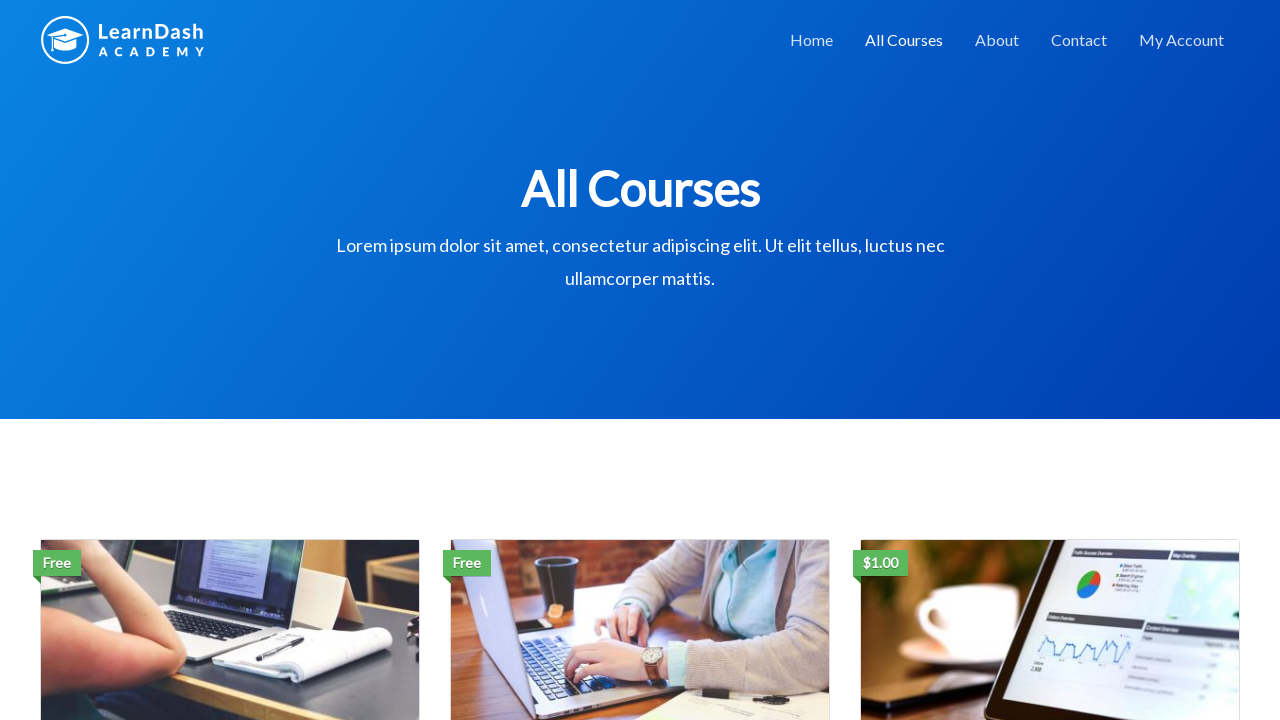

Course listings loaded successfully
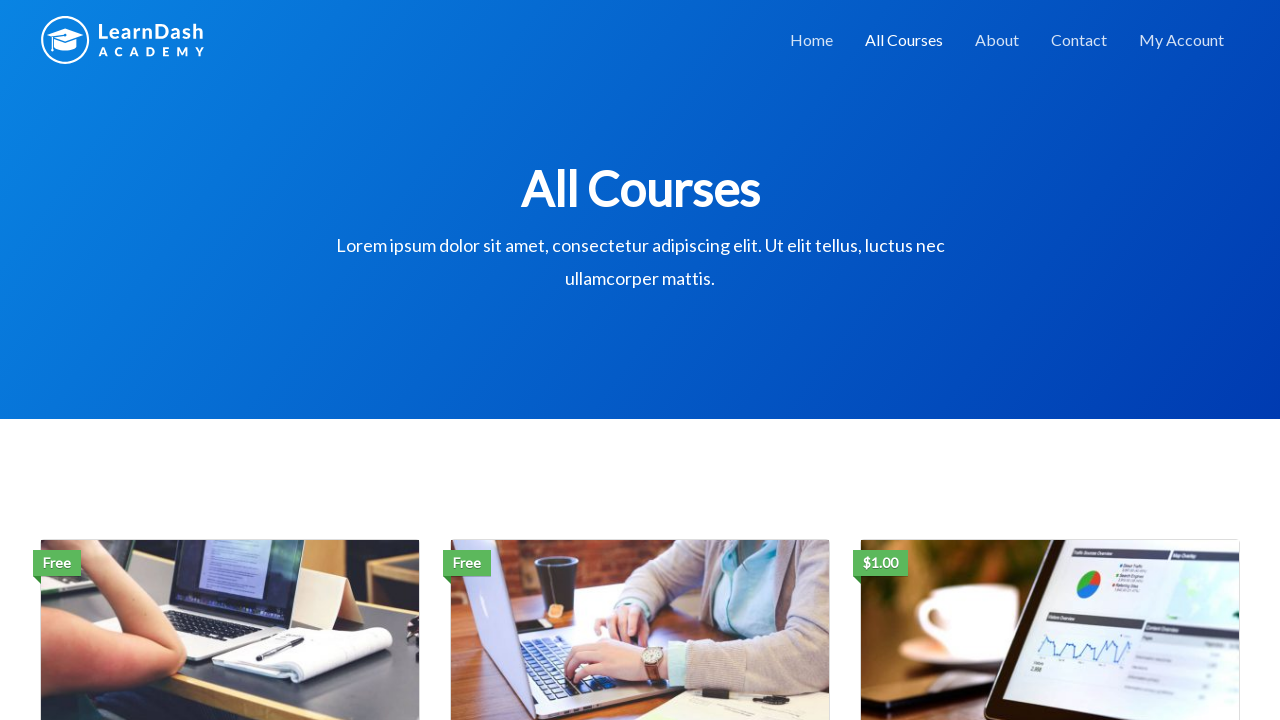

Retrieved course elements from the page
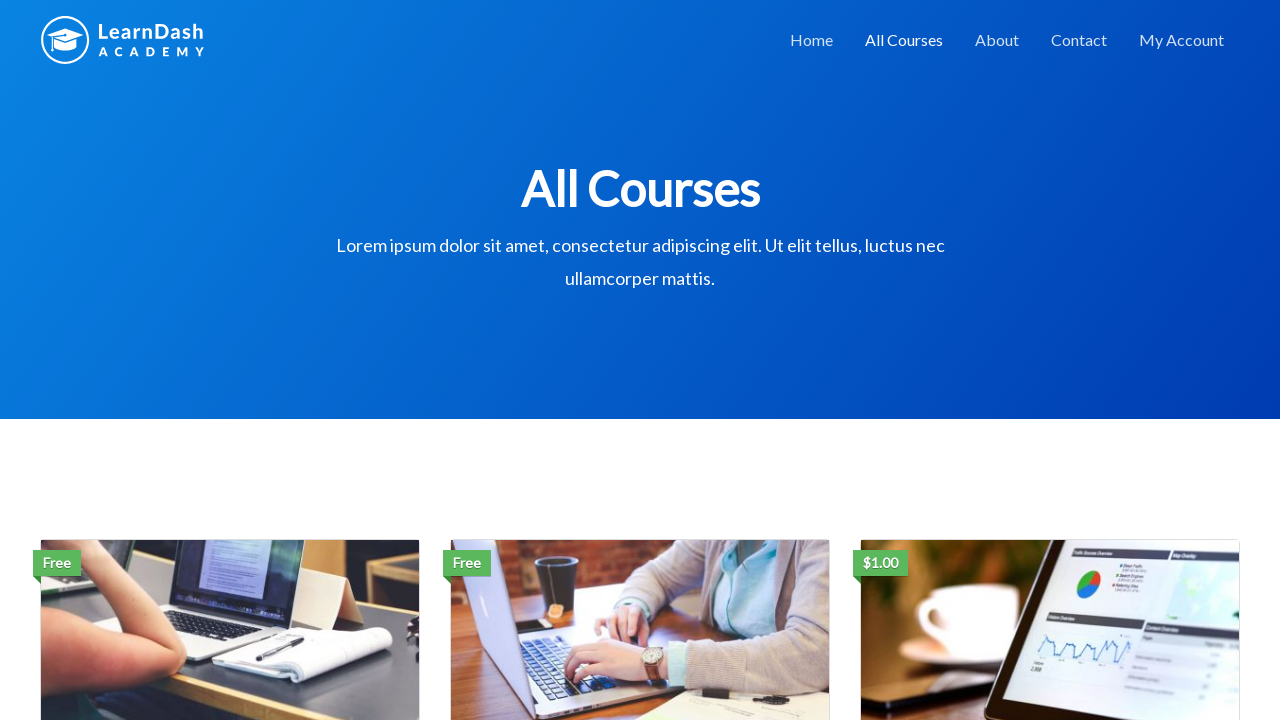

Verified that 3 course(s) are displayed on the page
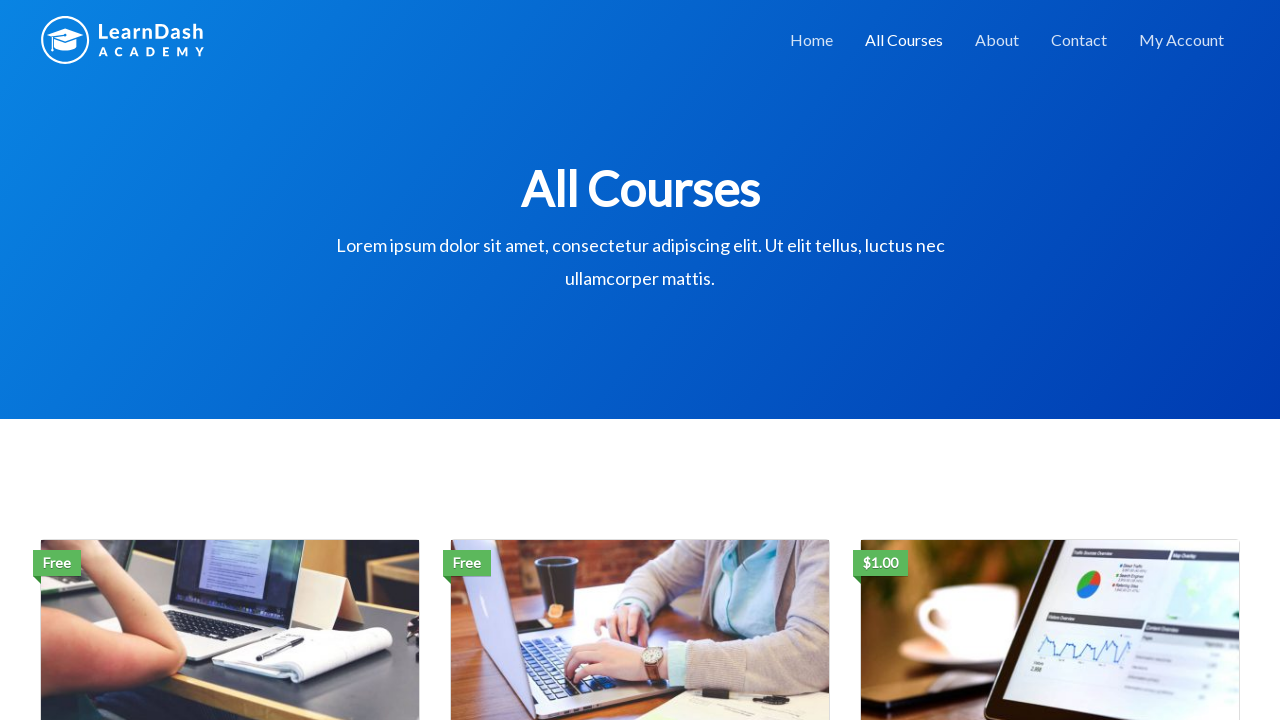

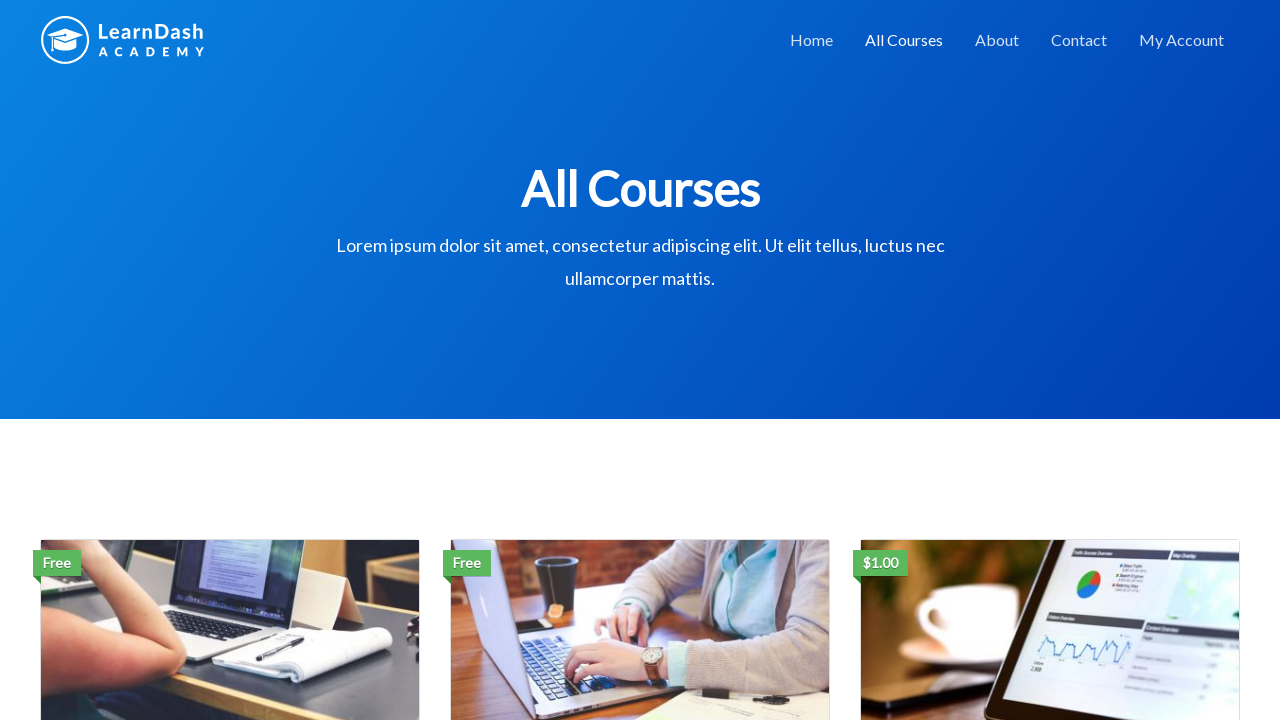